Tests multiple window handling by navigating to the ChromeDriver website and clicking a link that opens a new window, then verifying both windows can be accessed.

Starting URL: https://sites.google.com/a/chromium.org/chromedriver/

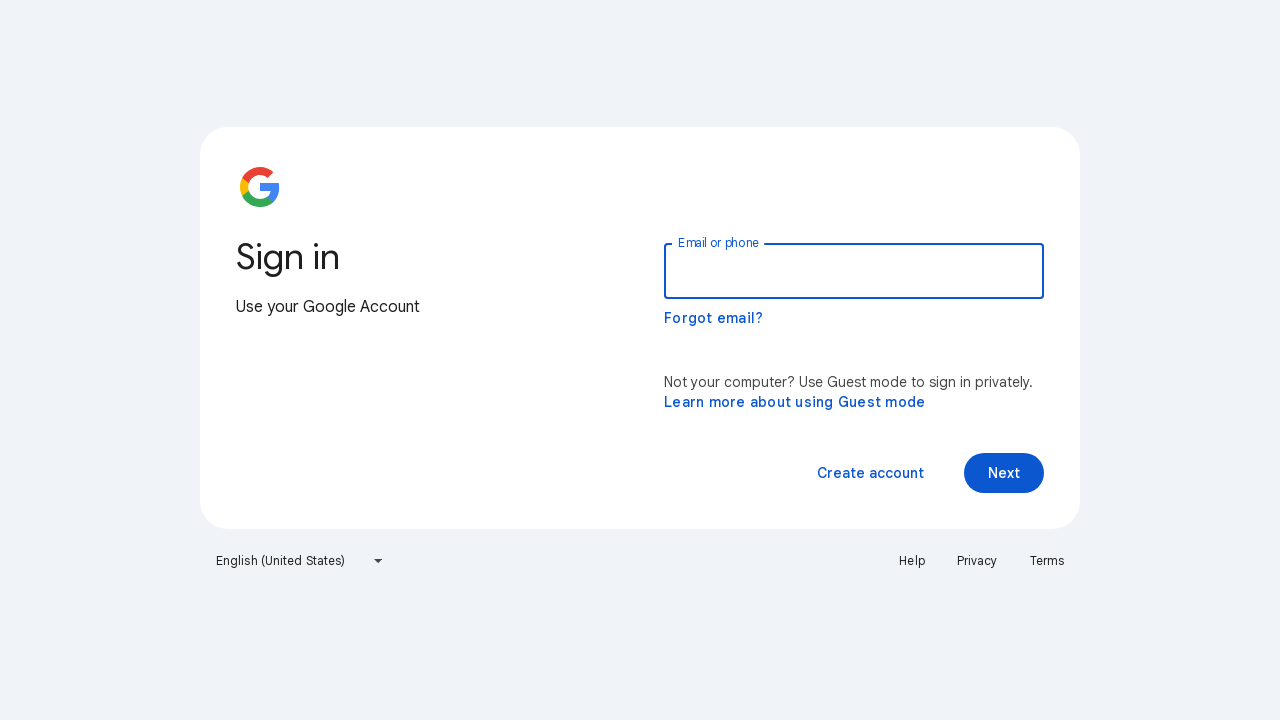

Printed initial page title
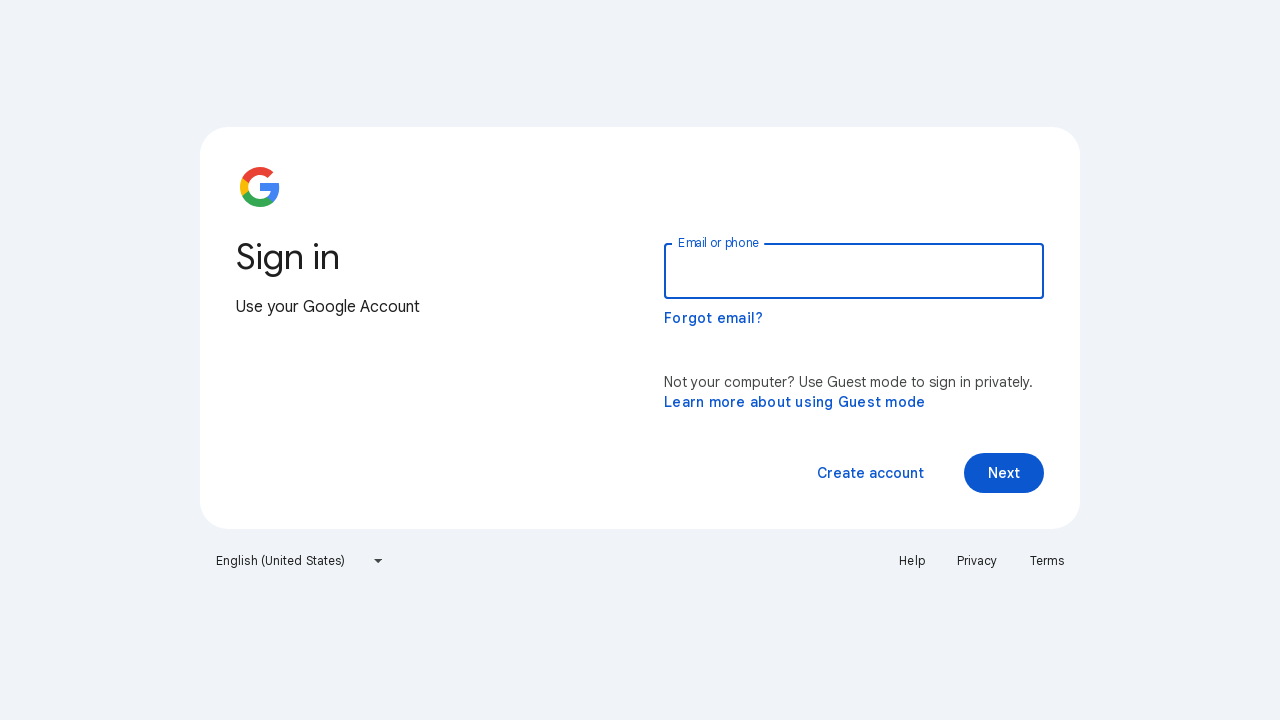

Clicked link that opens a new window at (795, 402) on //a[contains(@href, '')]
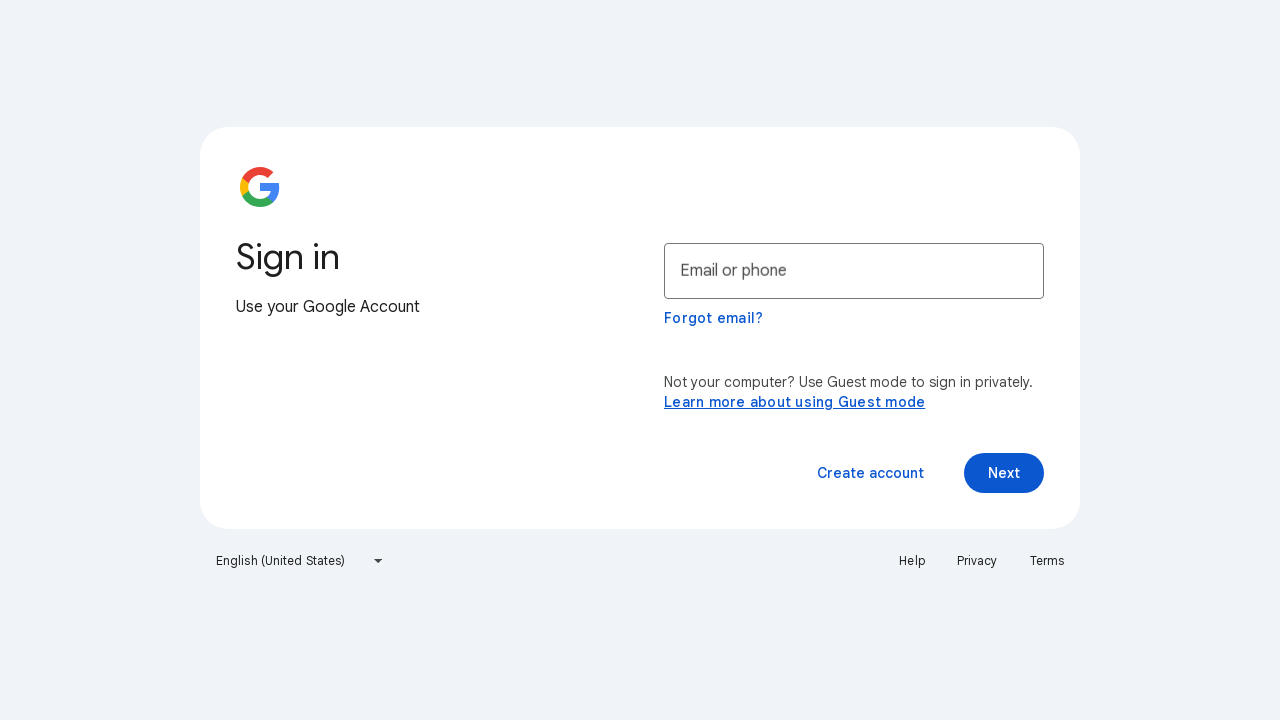

New window/page captured
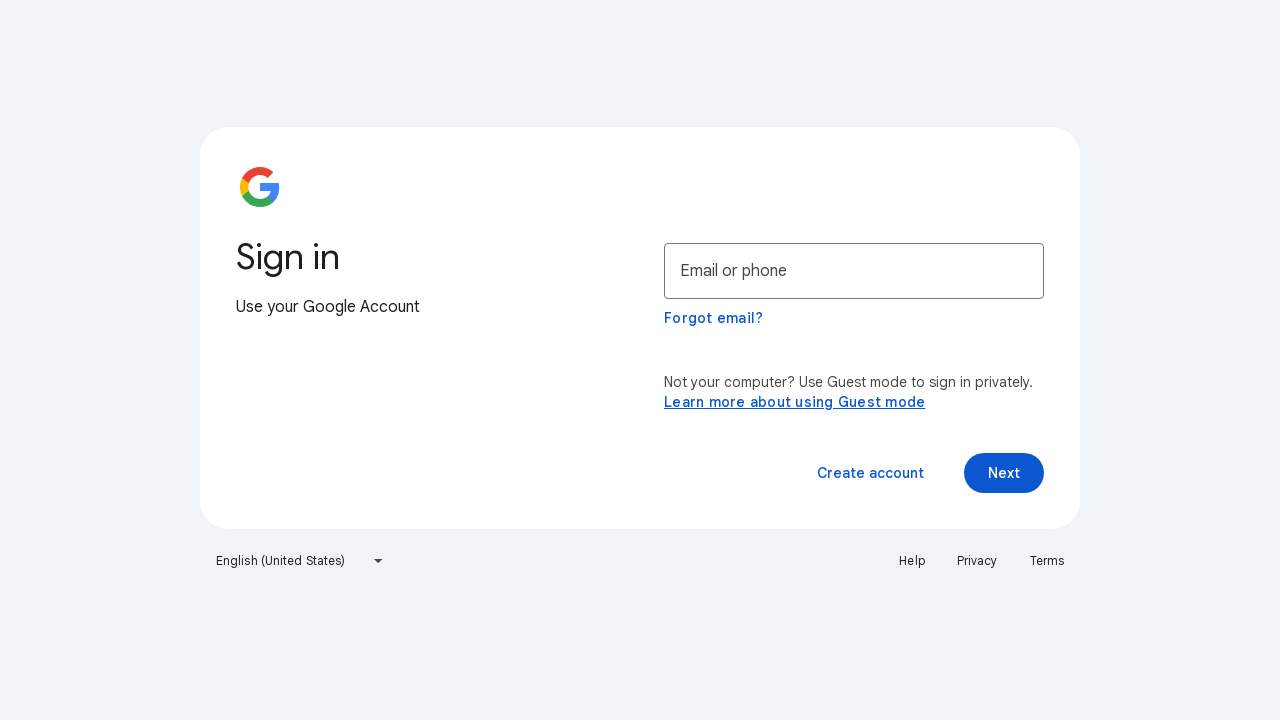

New page loaded completely
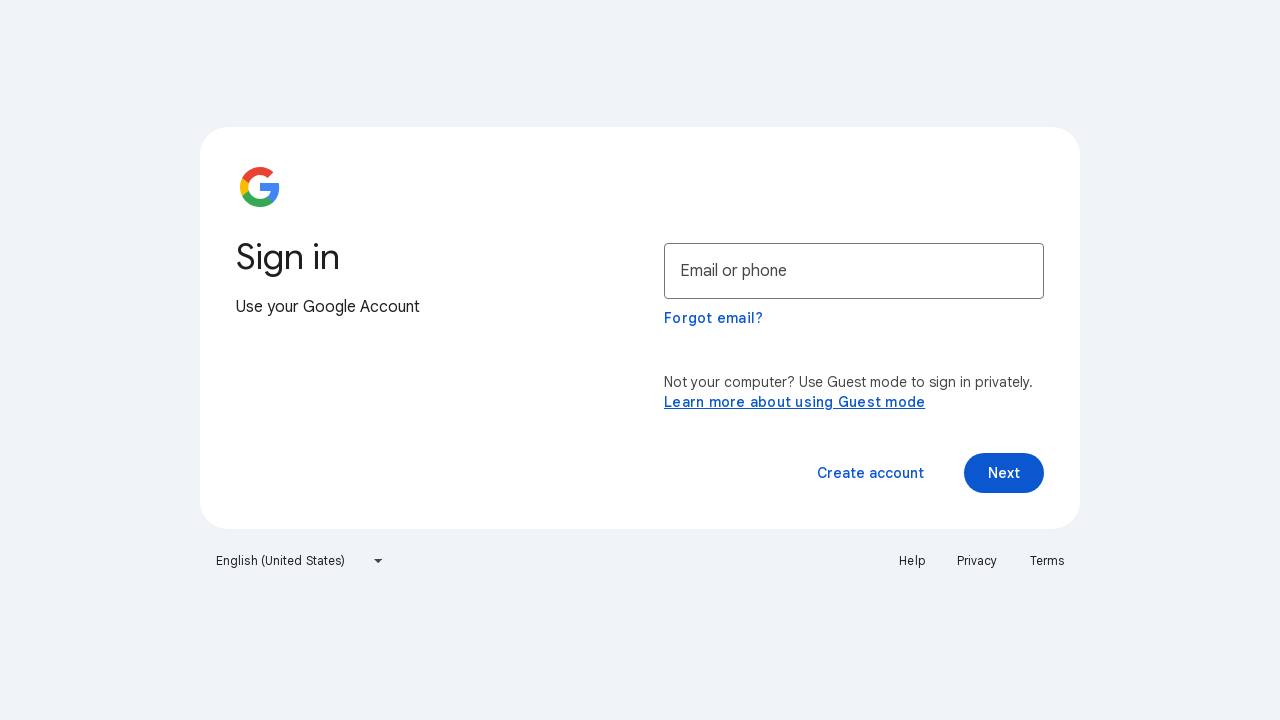

Printed new page title
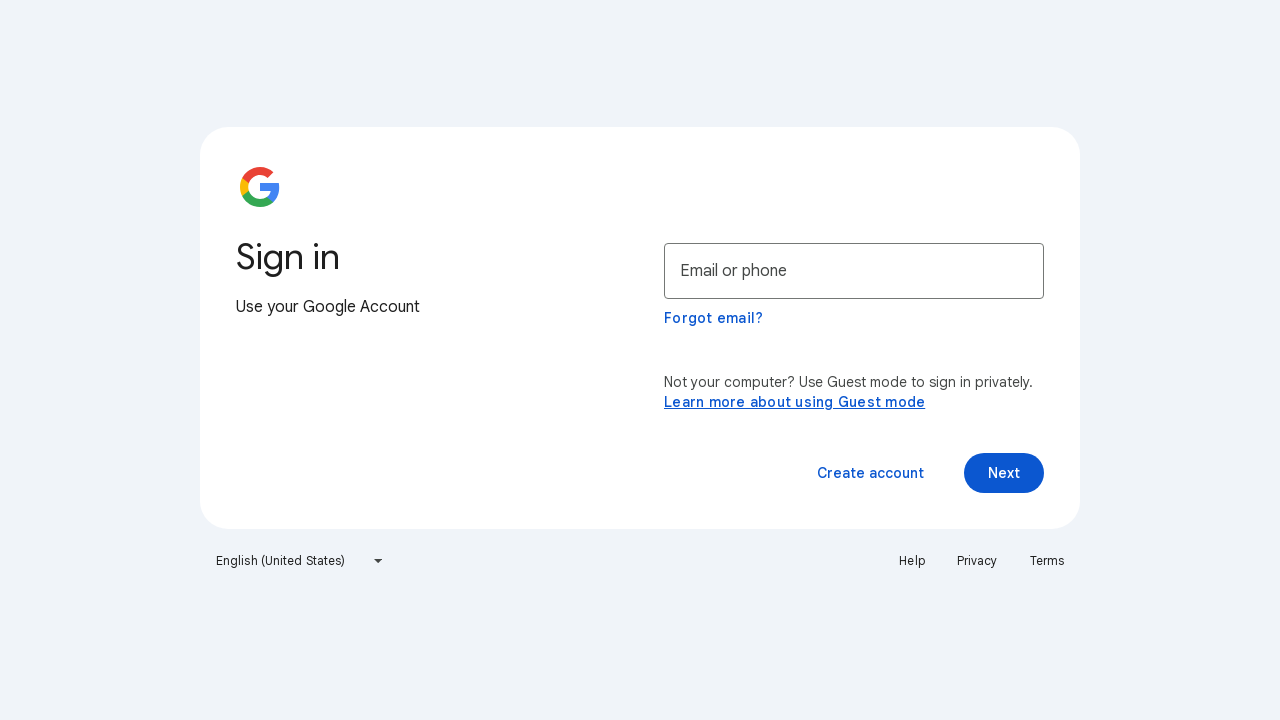

Printed parent page URL
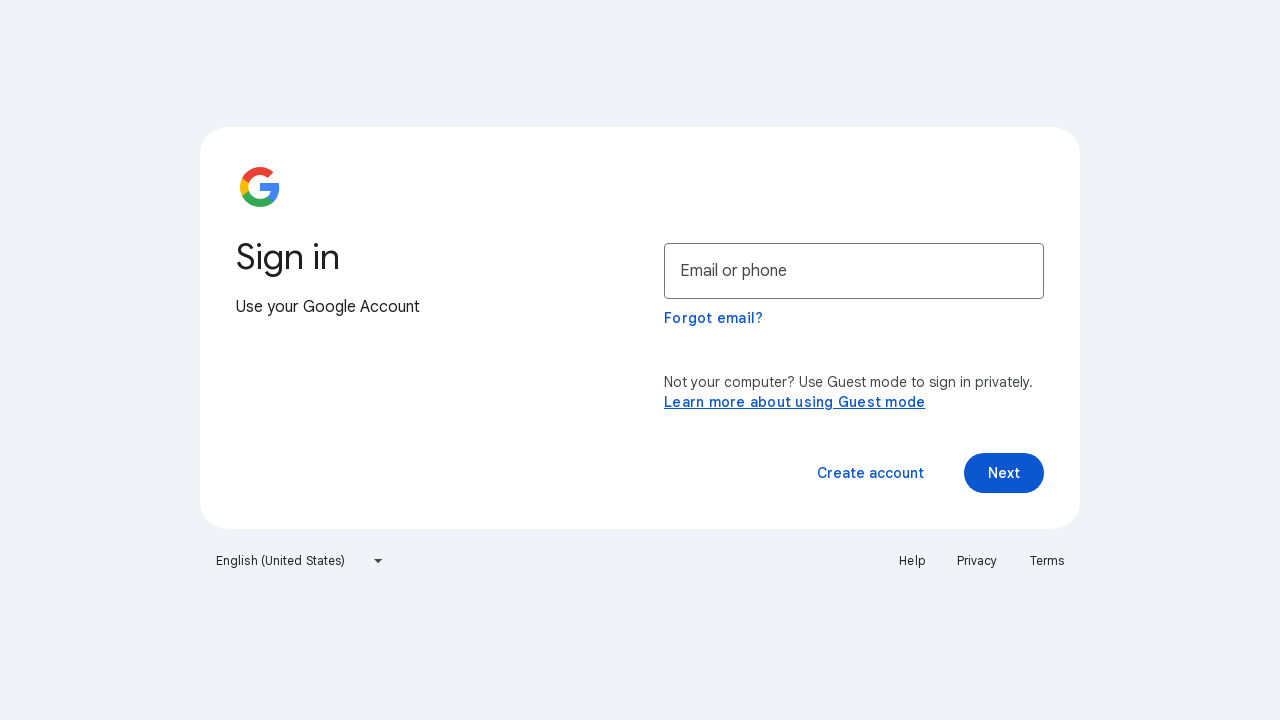

Printed new page title again for verification
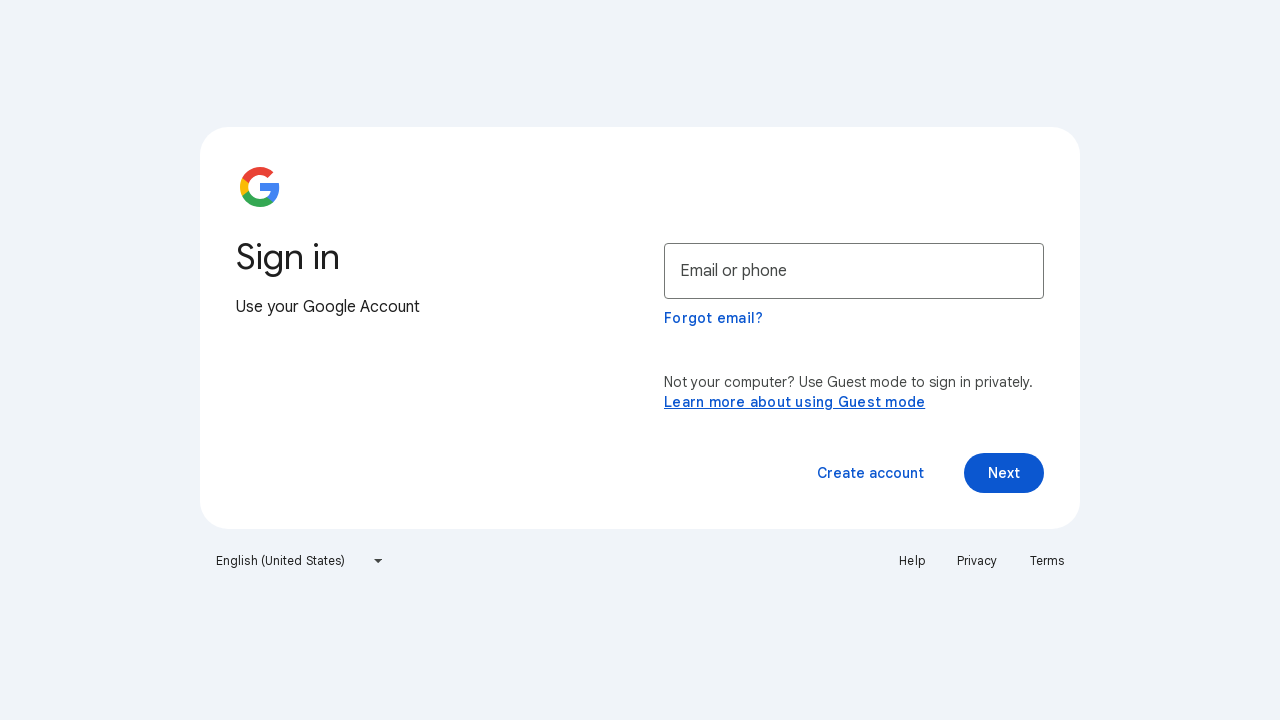

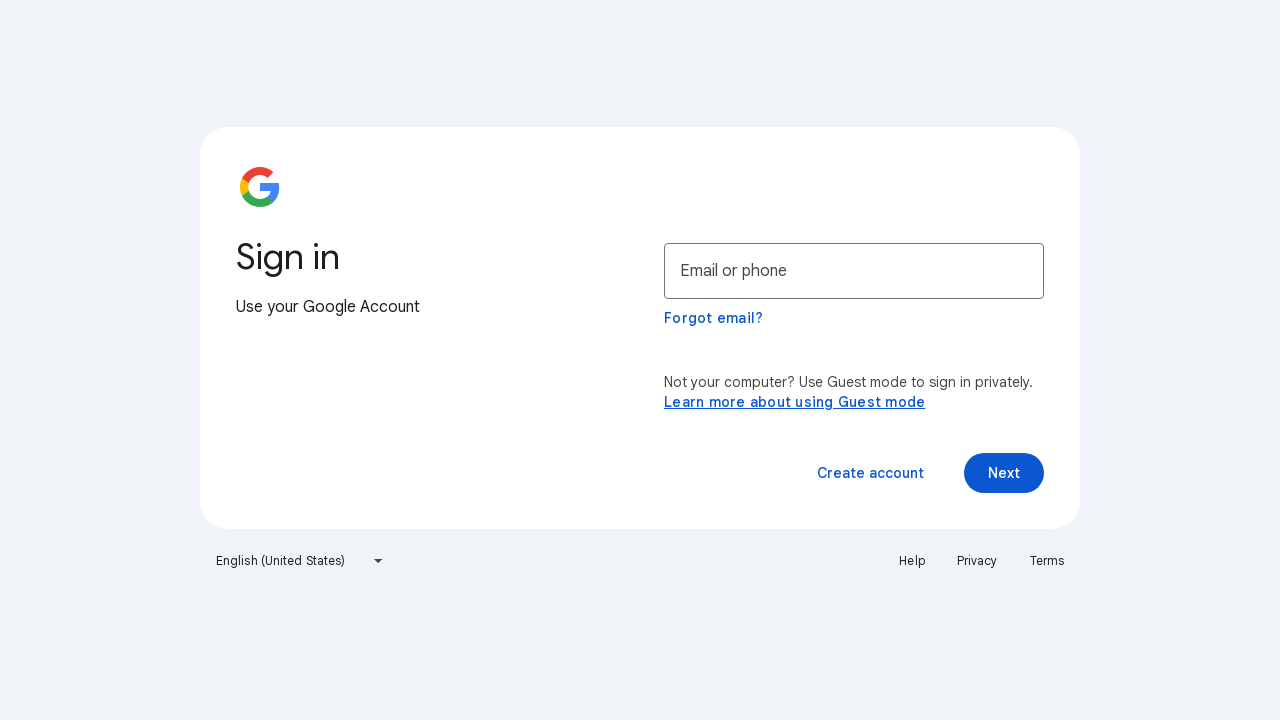